Navigates to OrangeHRM demo site and waits for the page to load

Starting URL: https://opensource-demo.orangehrmlive.com/

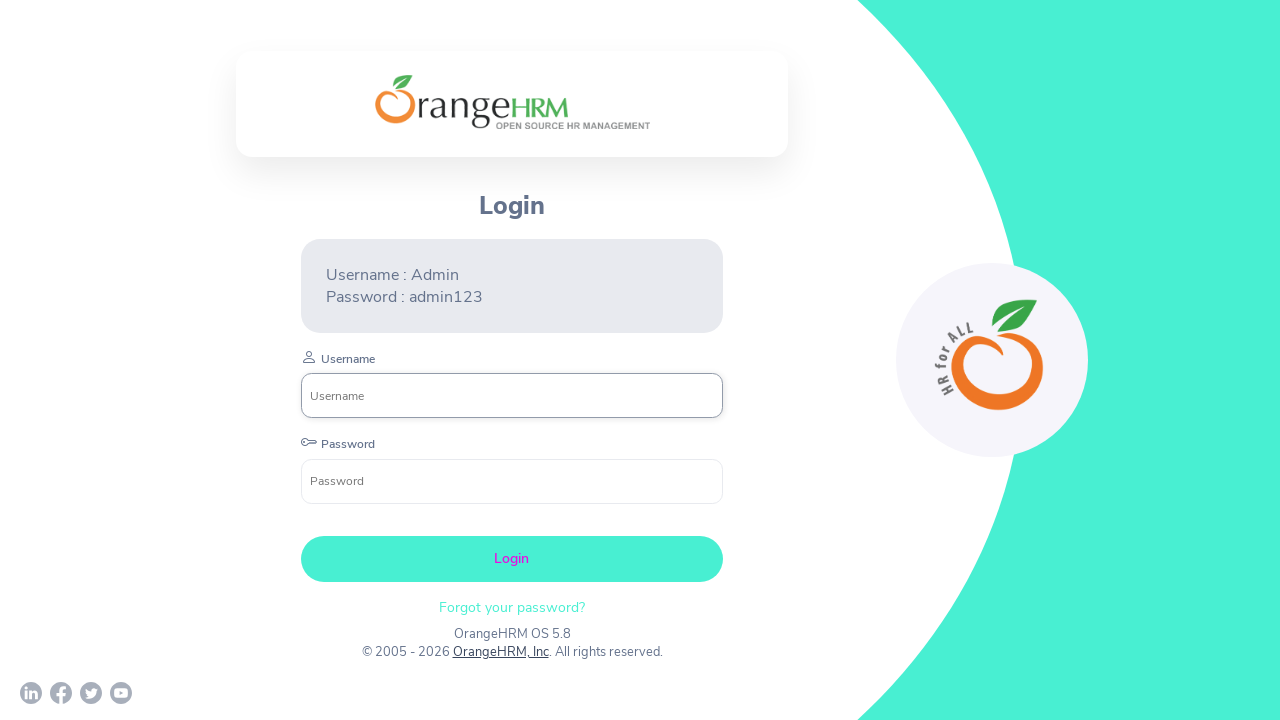

Waited 3000ms for OrangeHRM demo site to fully load
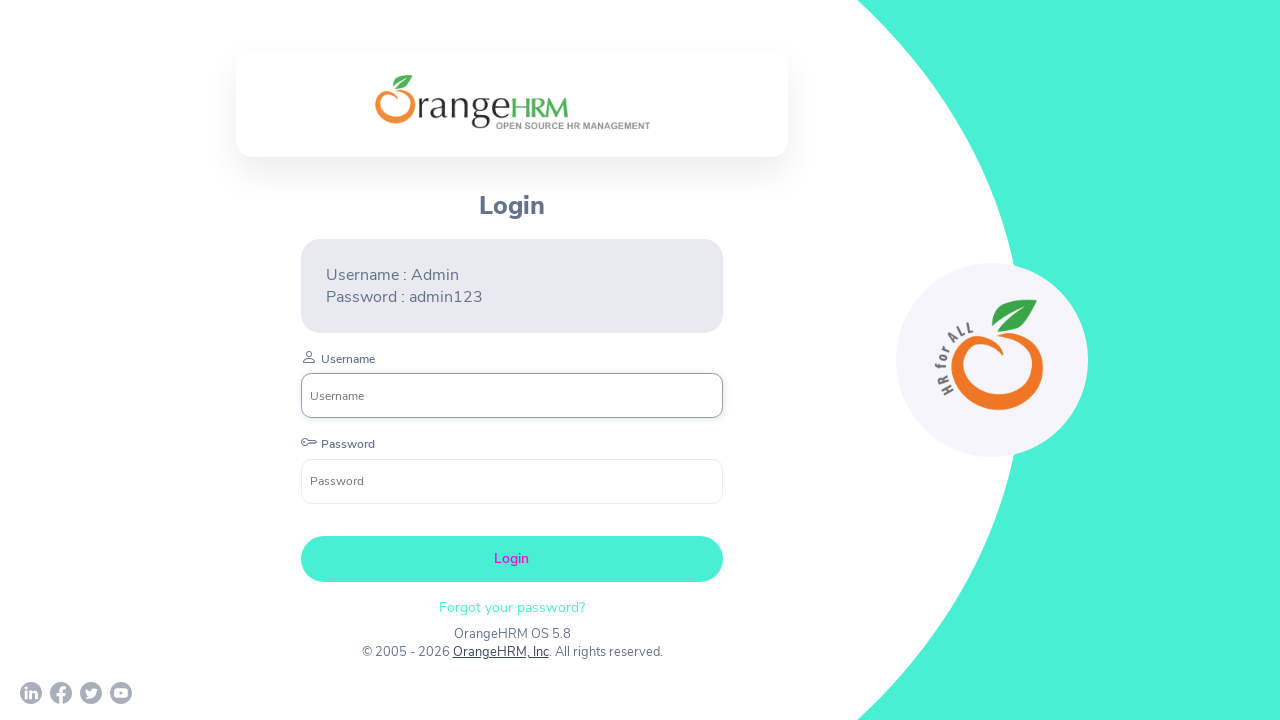

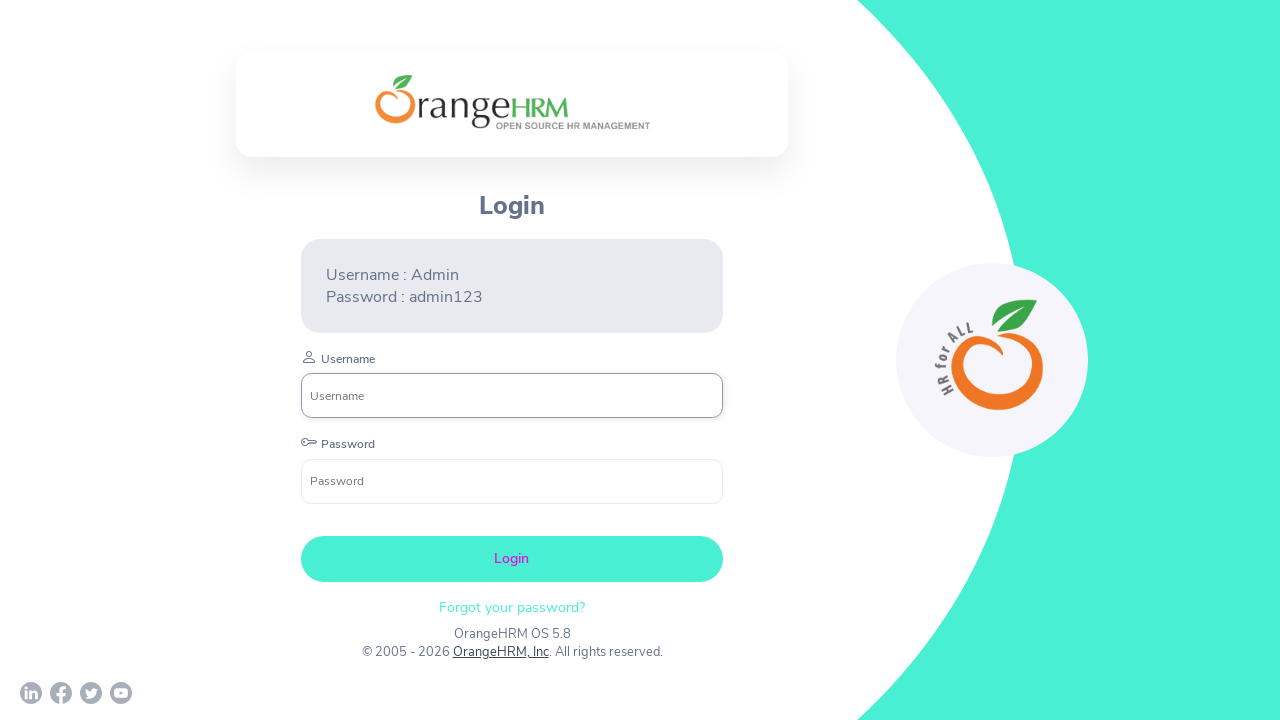